Tests web form by entering text in a text field and submitting the form, then verifies the success message

Starting URL: https://www.selenium.dev/selenium/web/web-form.html

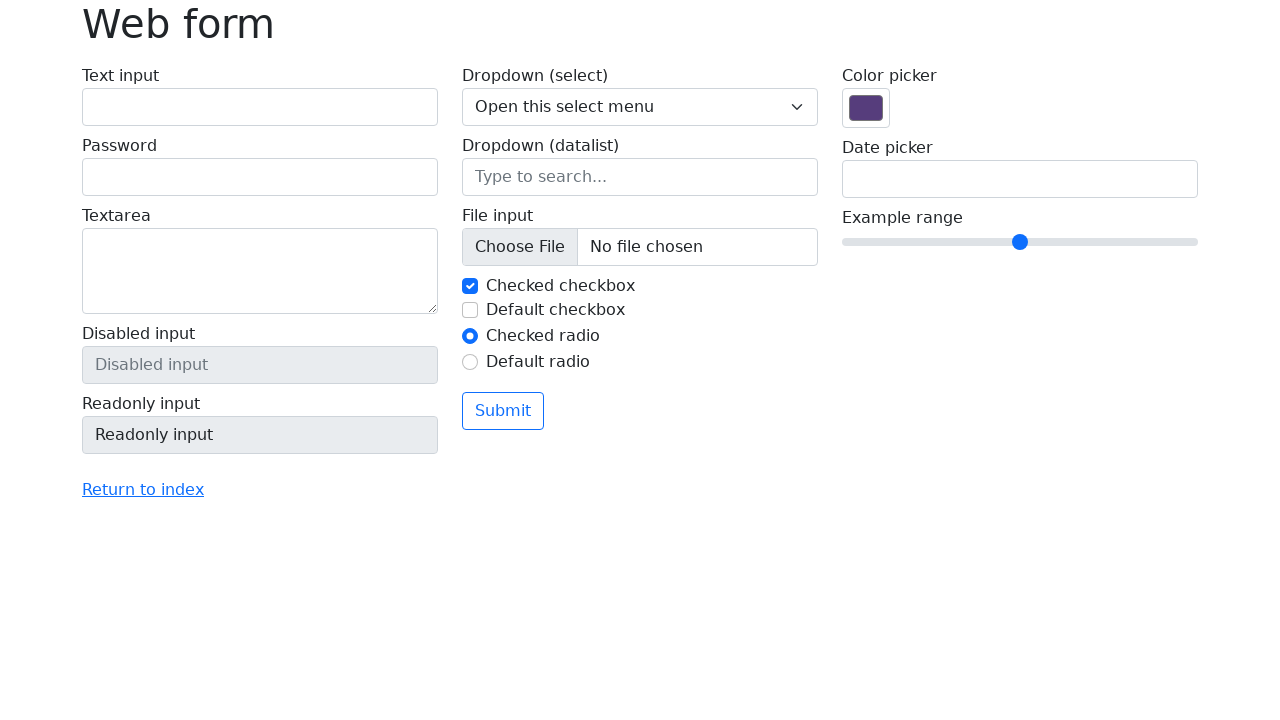

Verified page title is 'Web form'
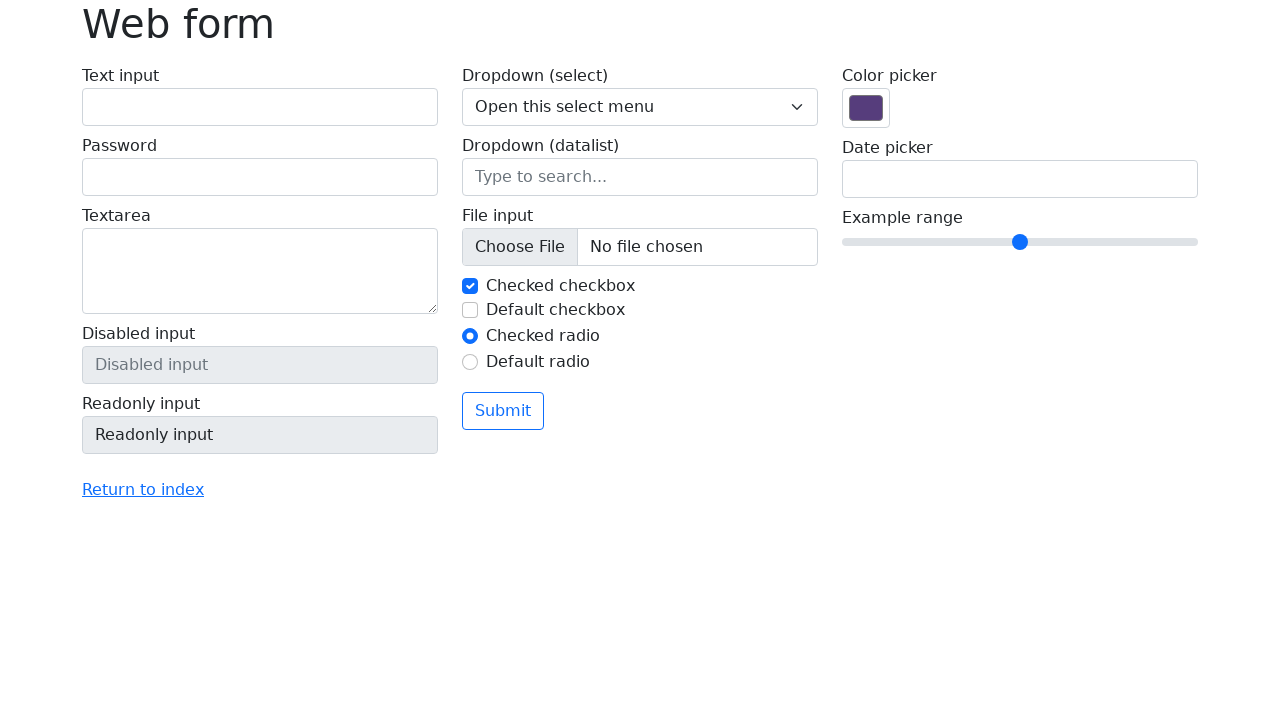

Filled text field with 'Selenium' on #my-text-id
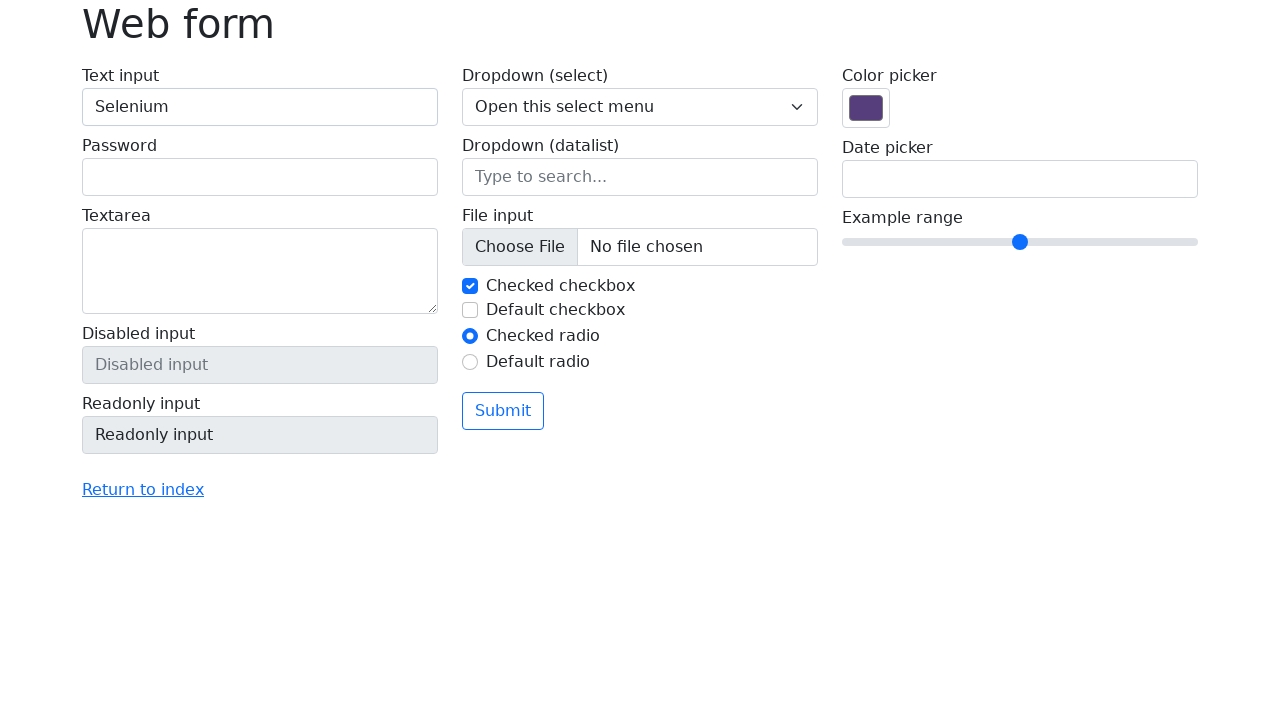

Clicked the submit button at (503, 411) on button
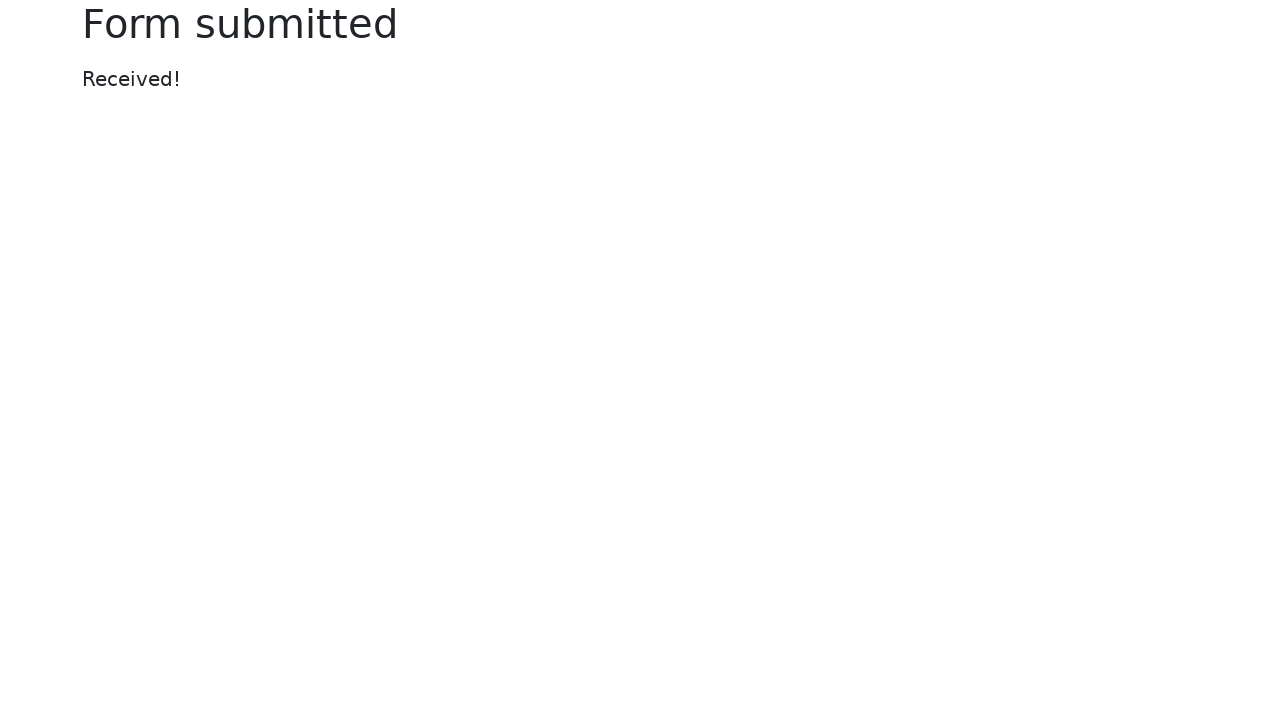

Success message element appeared
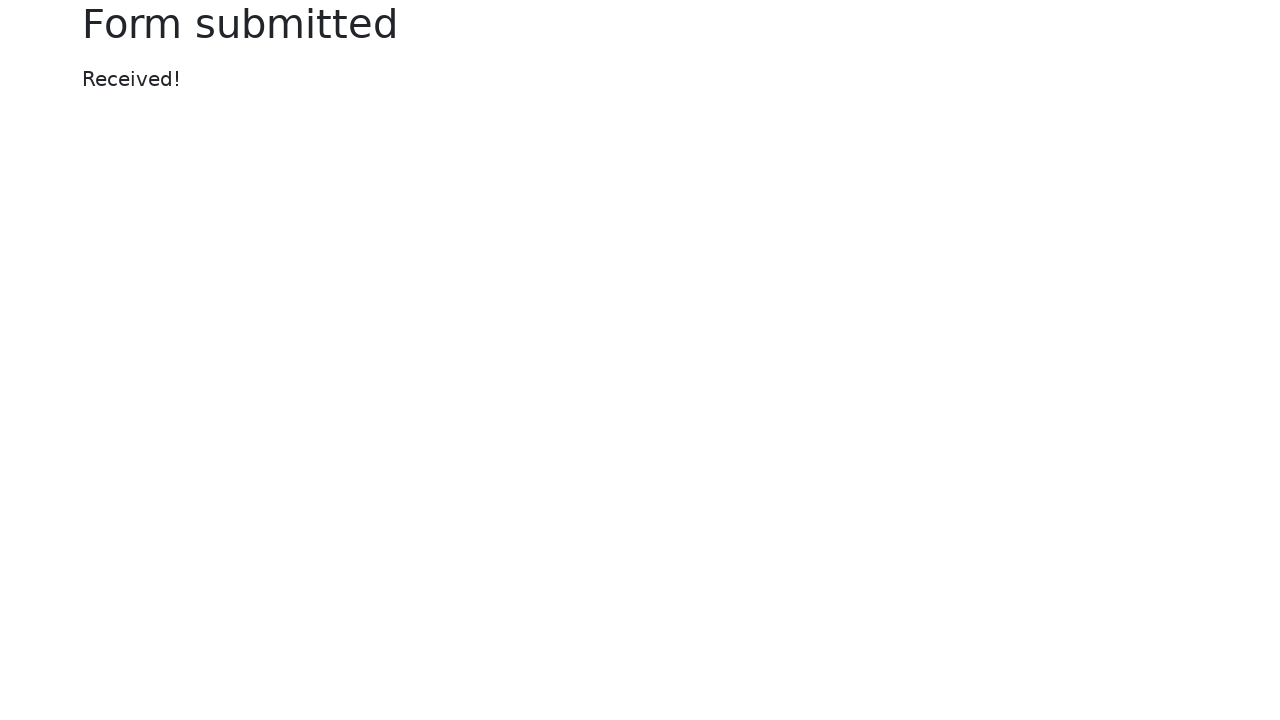

Retrieved success message text content
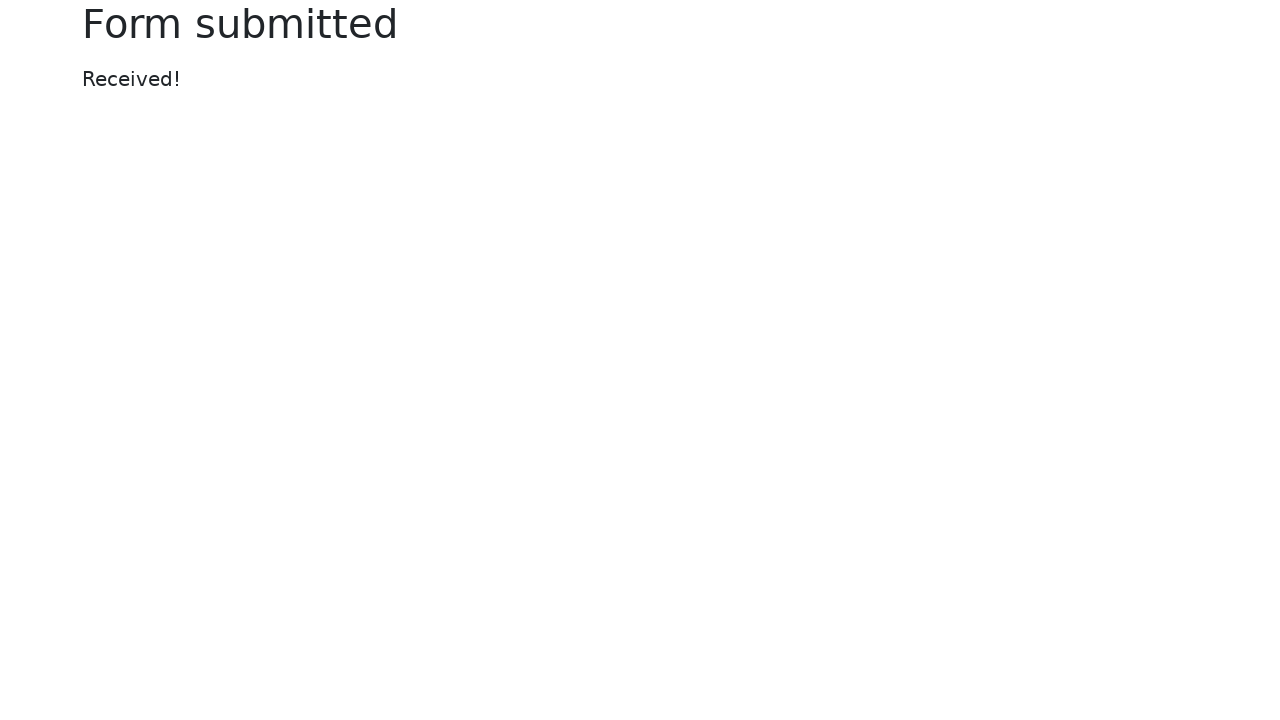

Verified success message displays 'Received!'
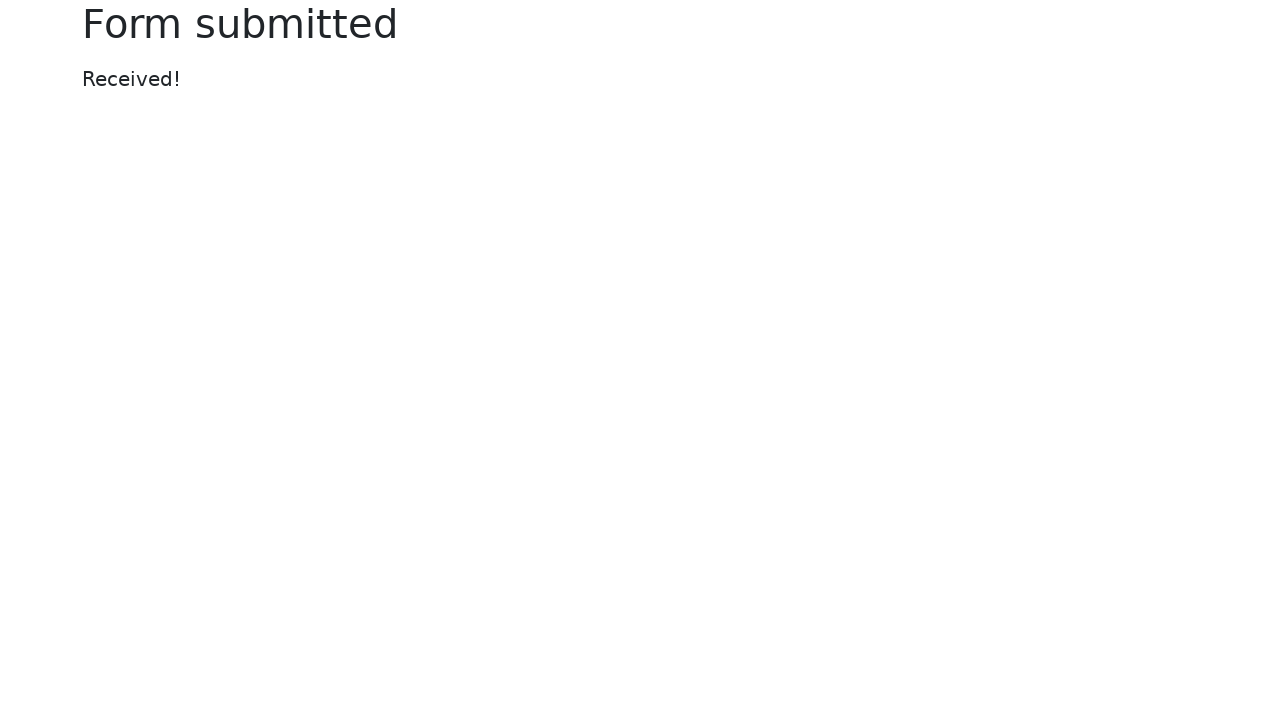

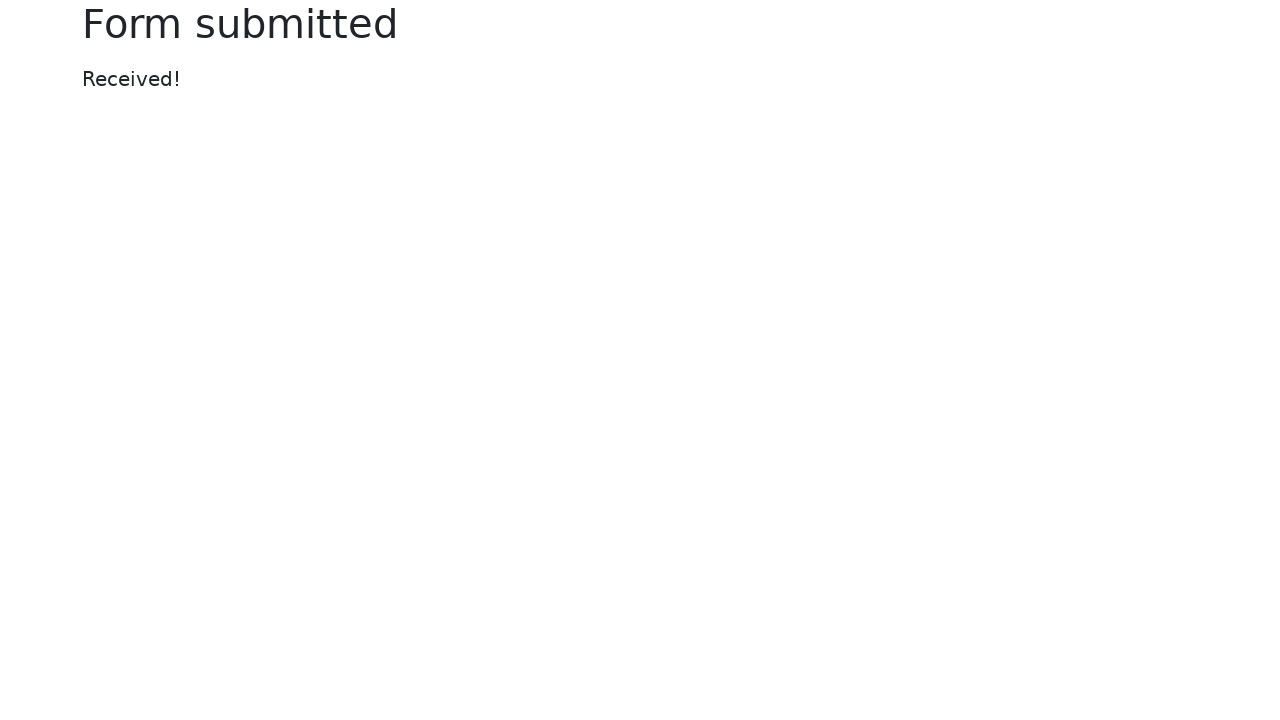